Tests page scrolling functionality by scrolling down 3000 pixels on the RedBus homepage

Starting URL: https://www.redbus.in/

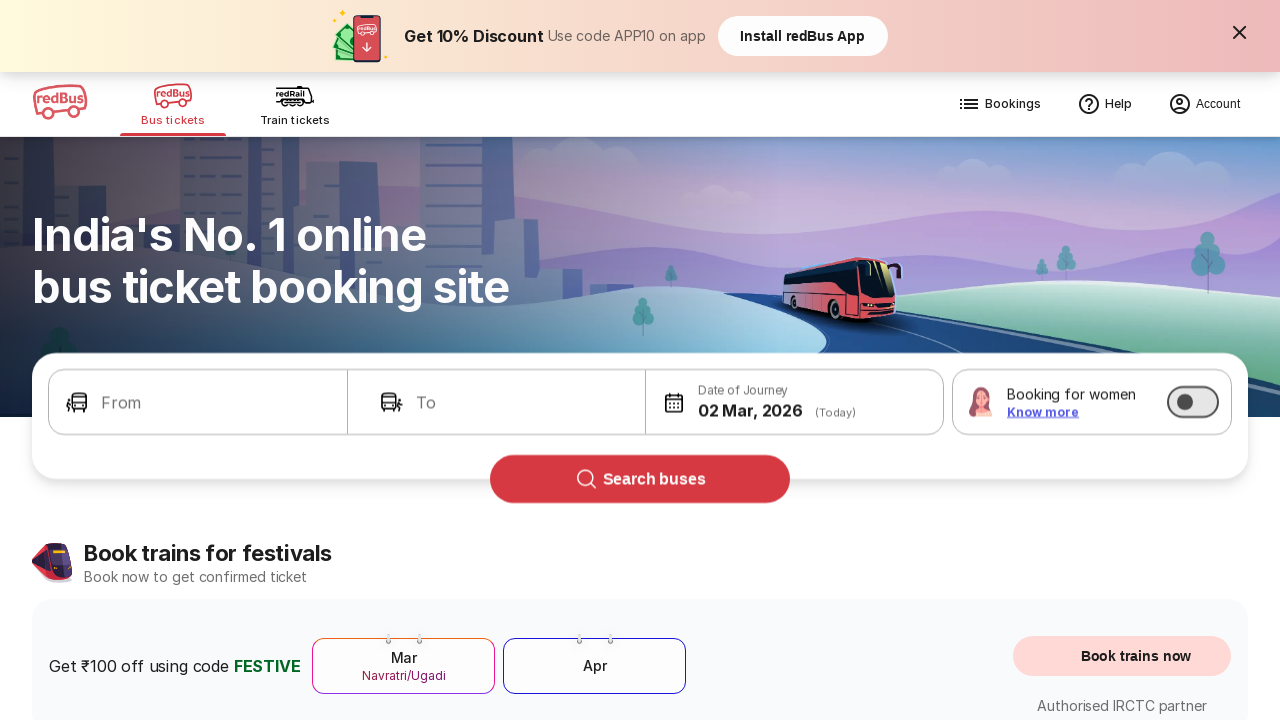

Navigated to RedBus homepage
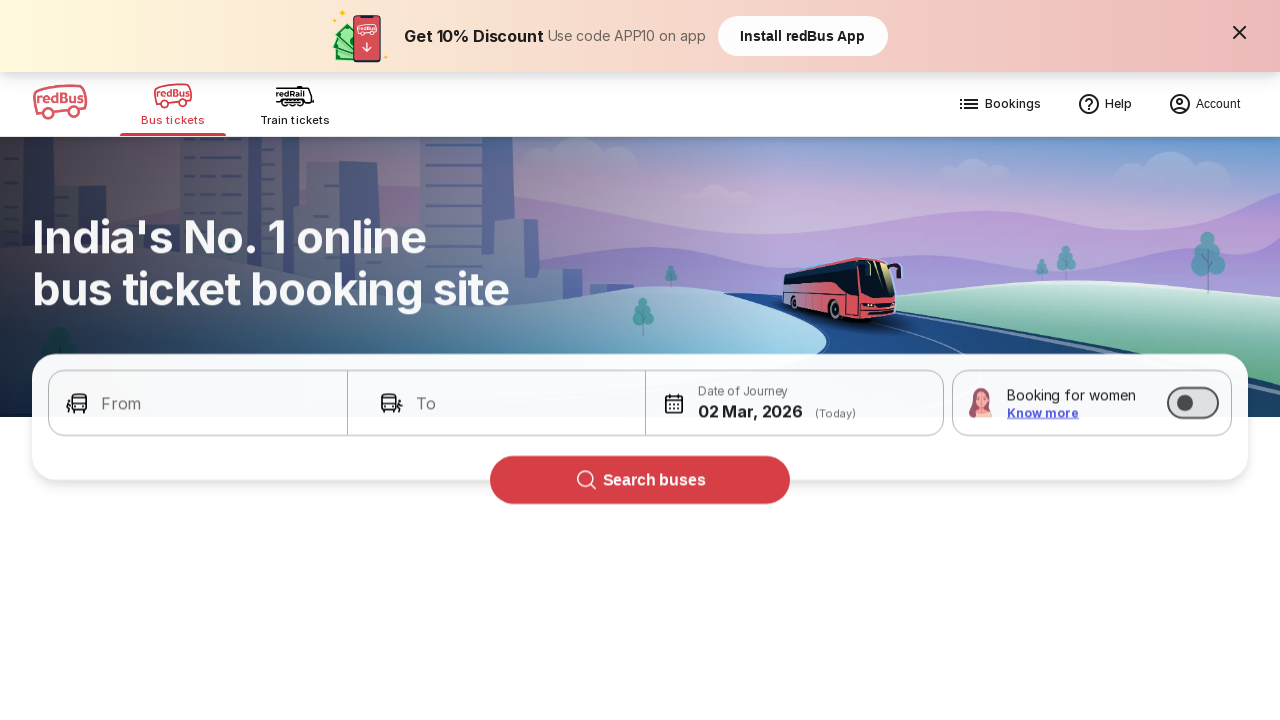

Scrolled down 3000 pixels on the RedBus homepage
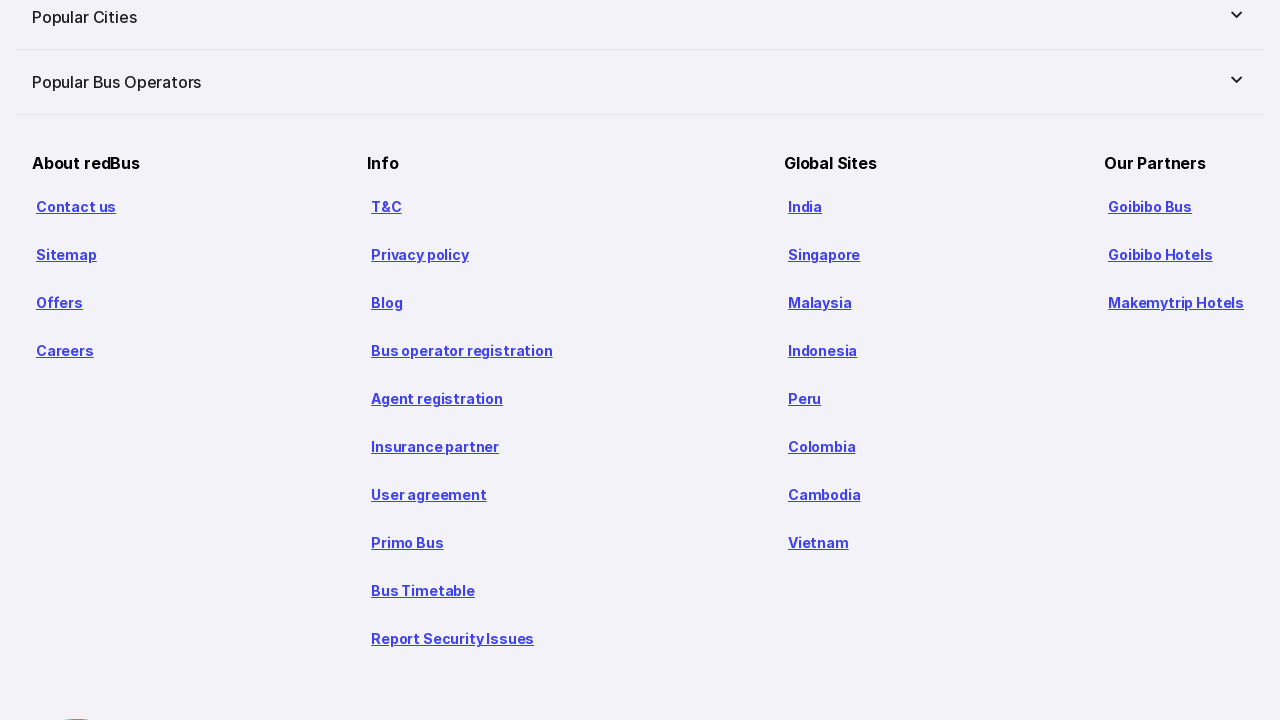

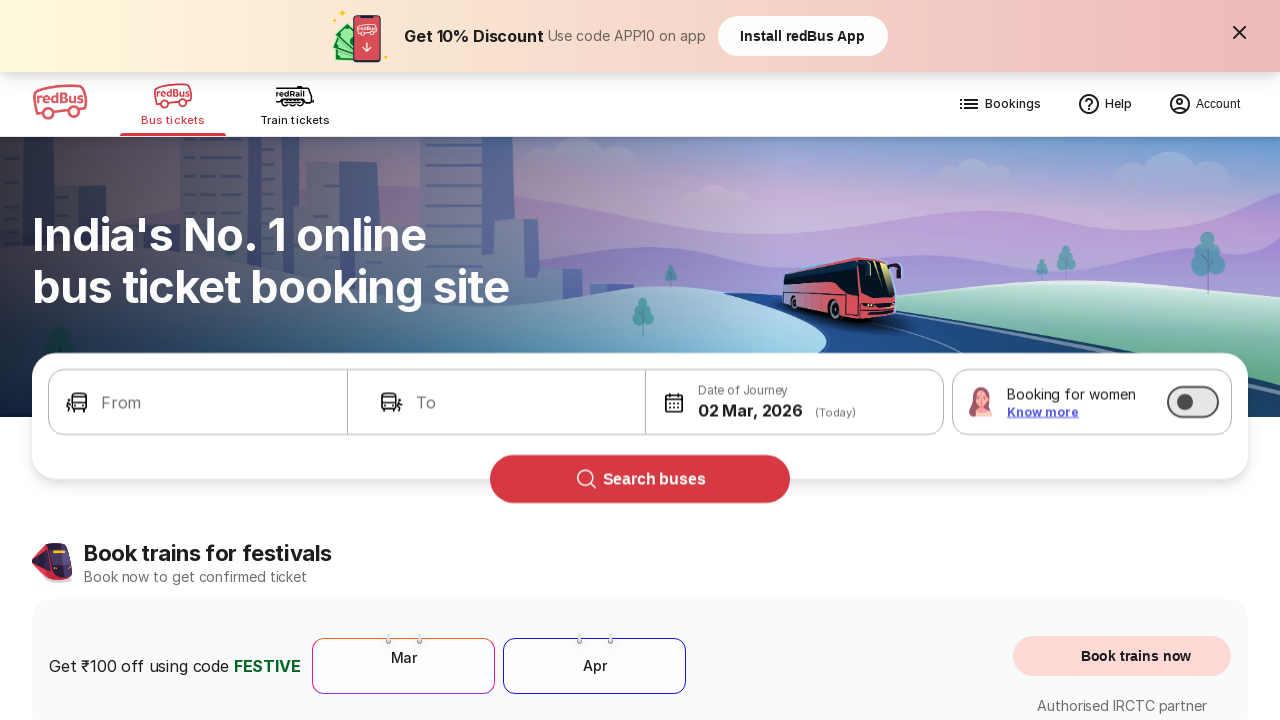